Tests a complete flight booking flow on BlazeDemo by selecting departure and destination cities, choosing a flight, filling in passenger and payment information, and completing the purchase.

Starting URL: https://blazedemo.com/

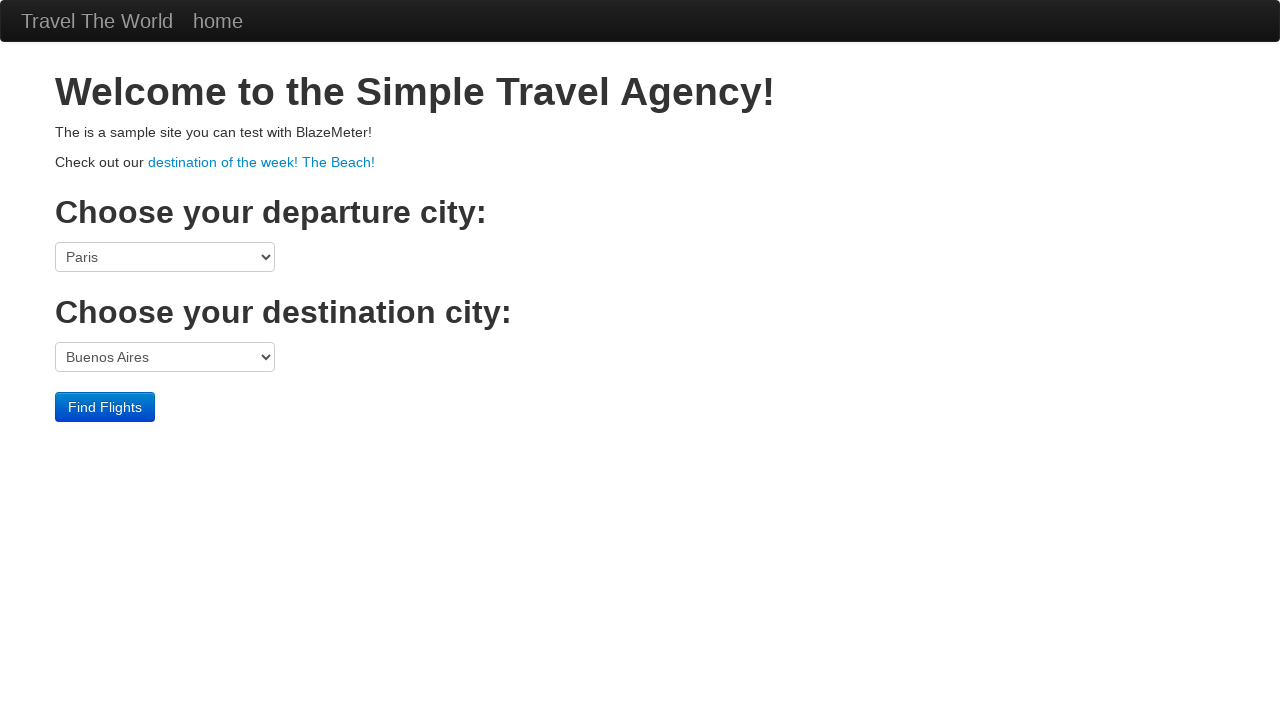

Clicked departure port dropdown at (165, 257) on select[name='fromPort']
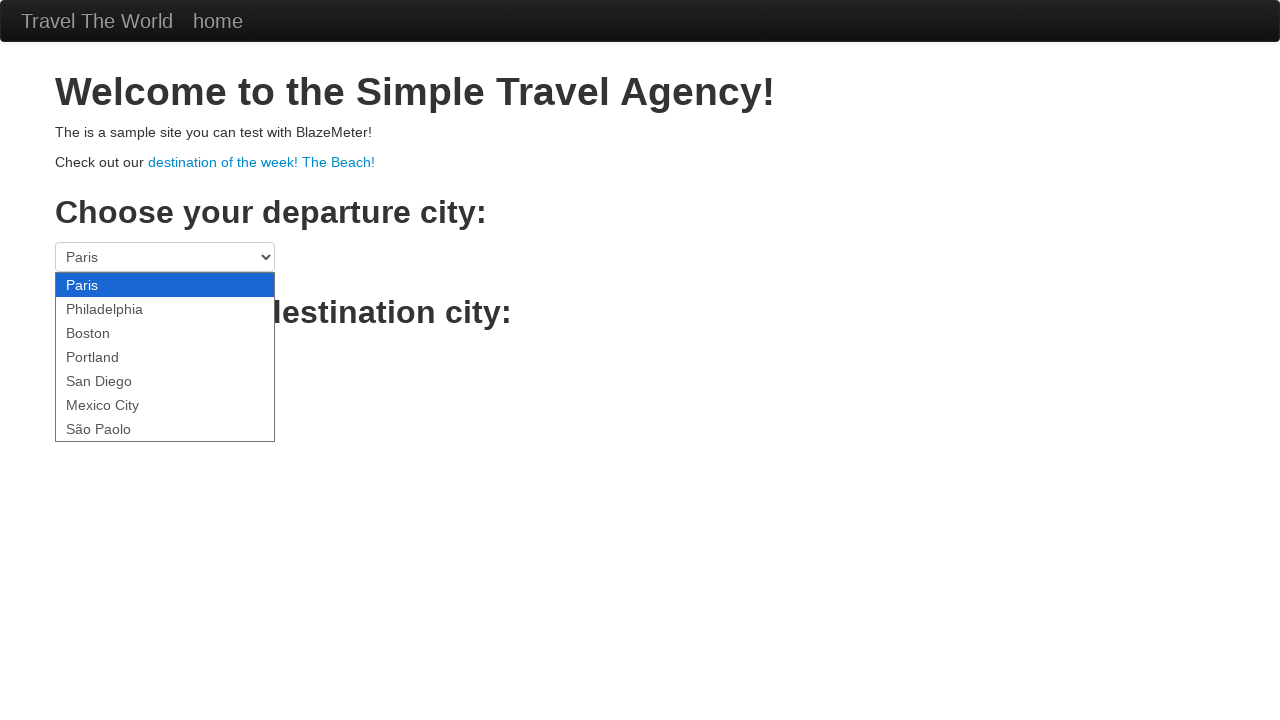

Selected Boston as departure city on select[name='fromPort']
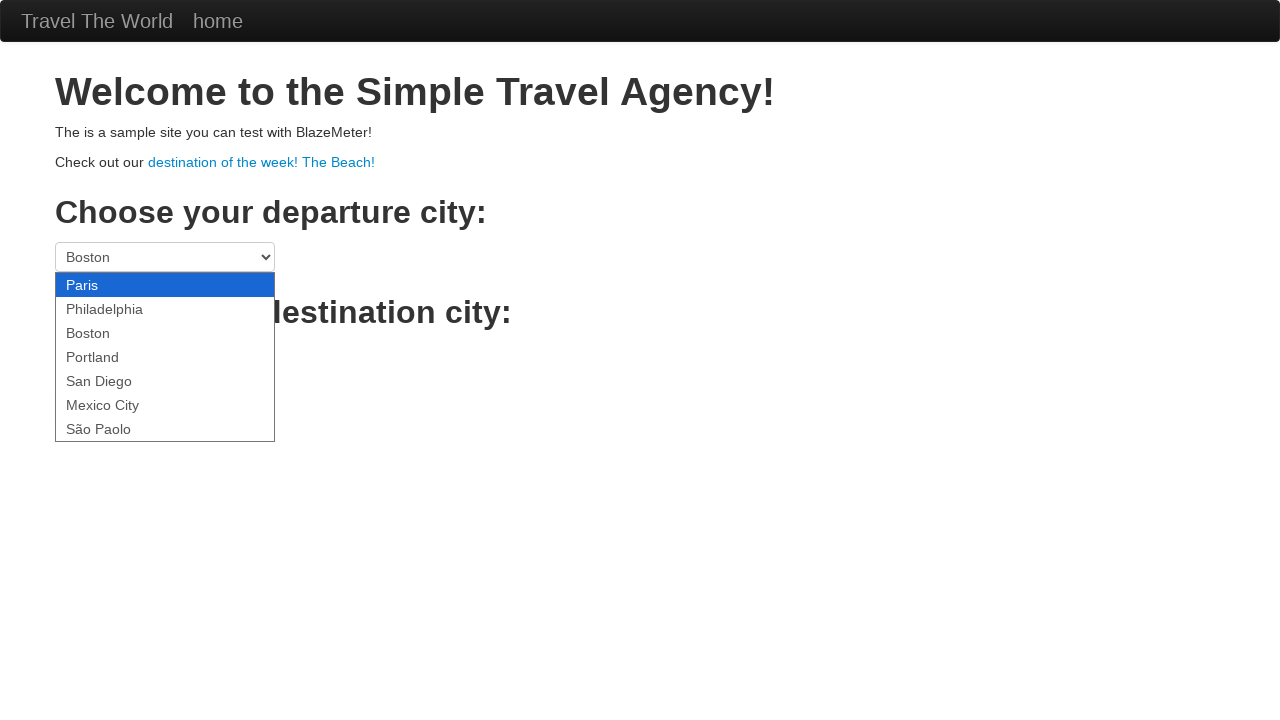

Clicked destination port dropdown at (165, 357) on select[name='toPort']
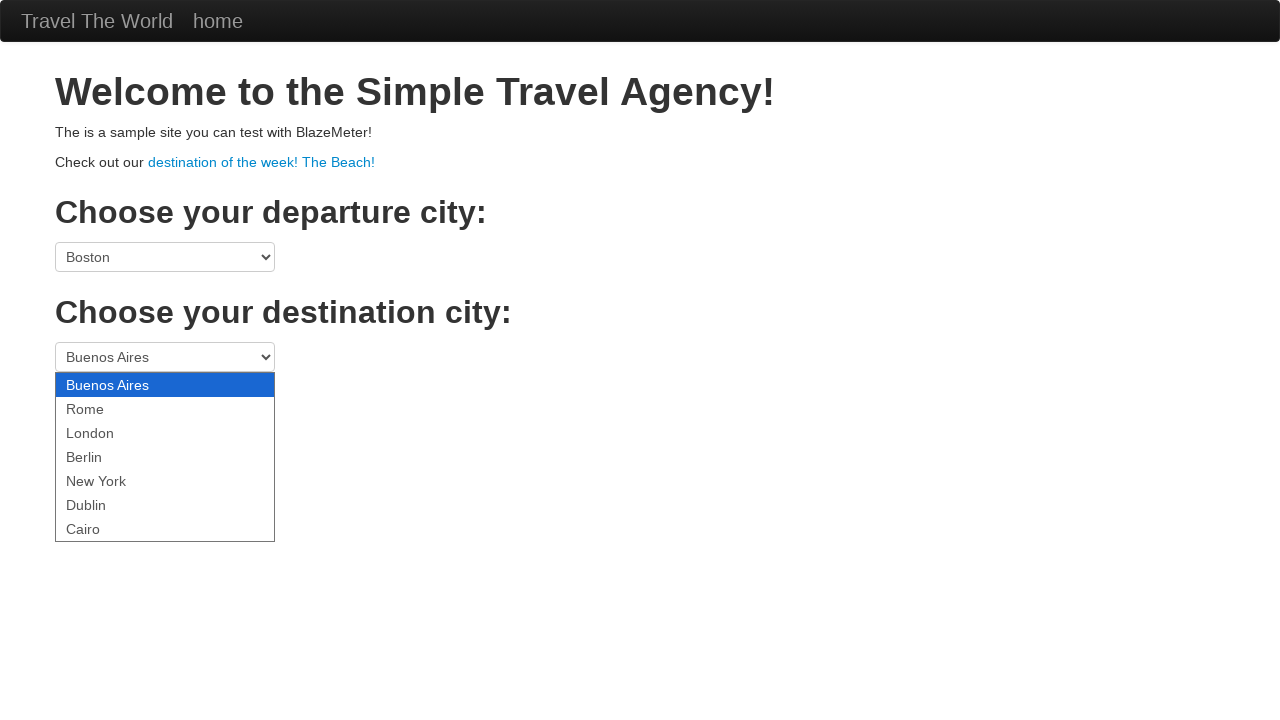

Selected London as destination city on select[name='toPort']
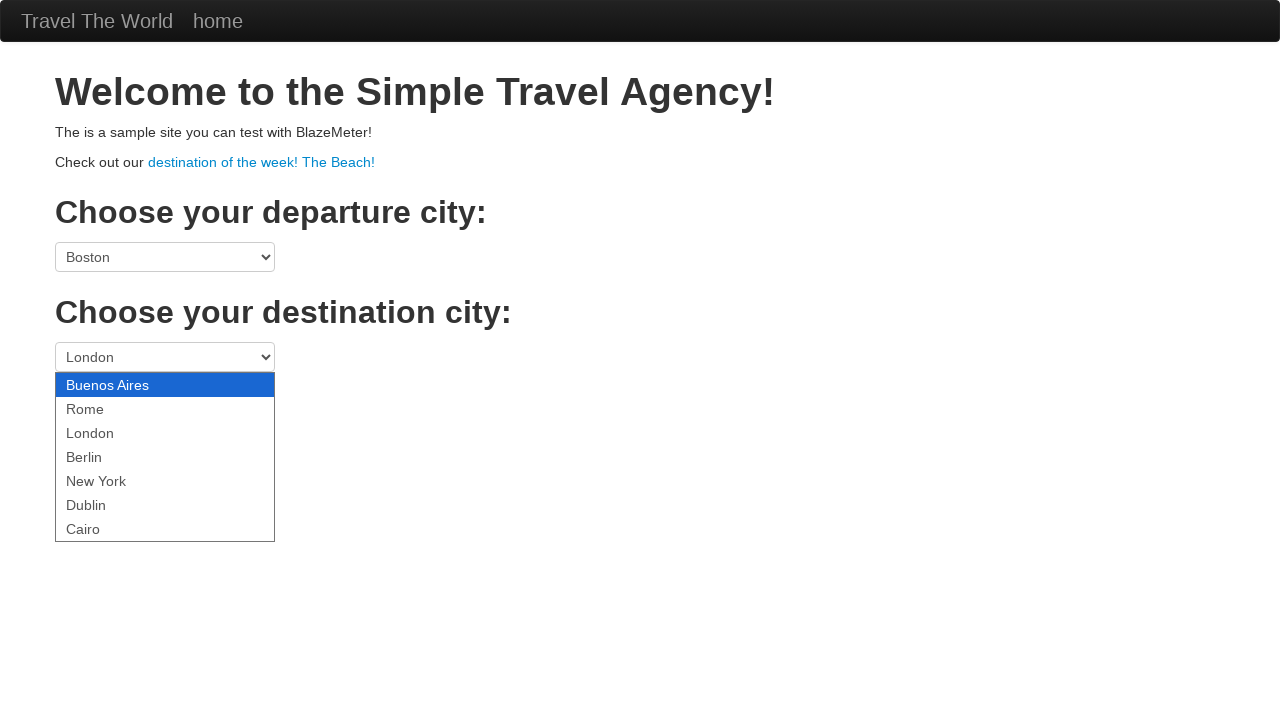

Clicked Find Flights button at (105, 407) on .btn-primary
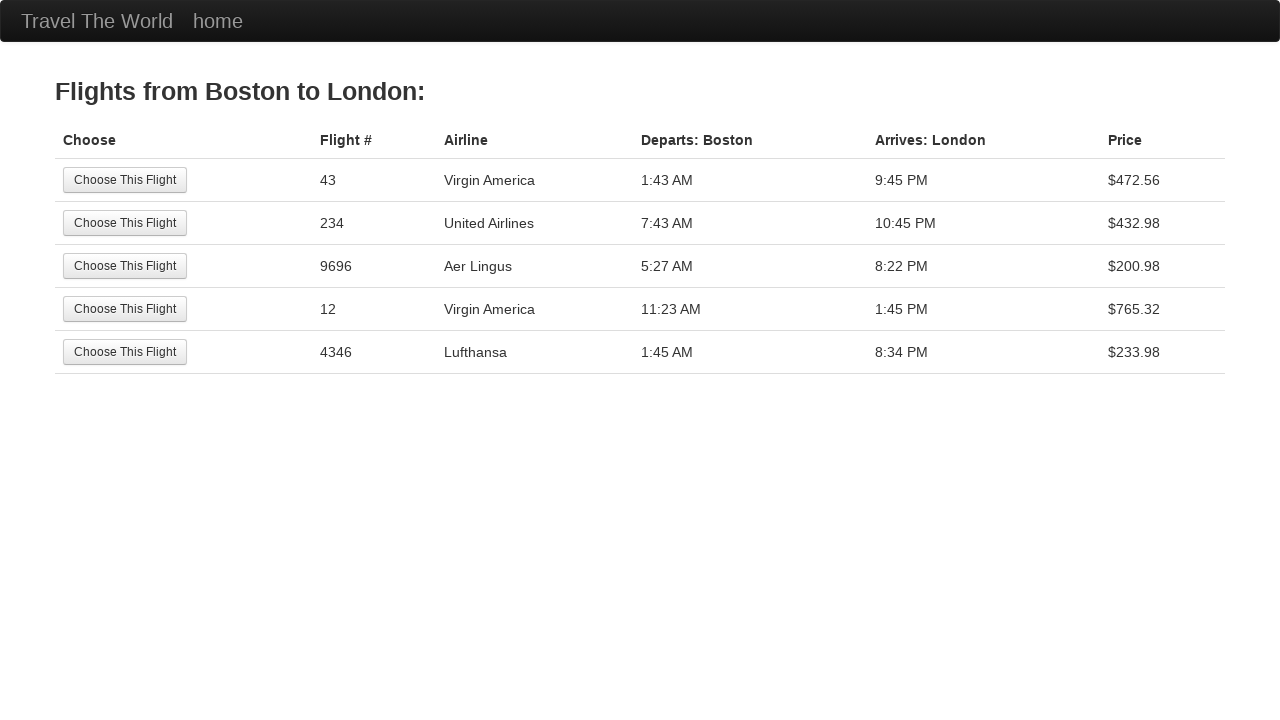

Selected first available flight at (183, 180) on tr:nth-child(1) > td:nth-child(2)
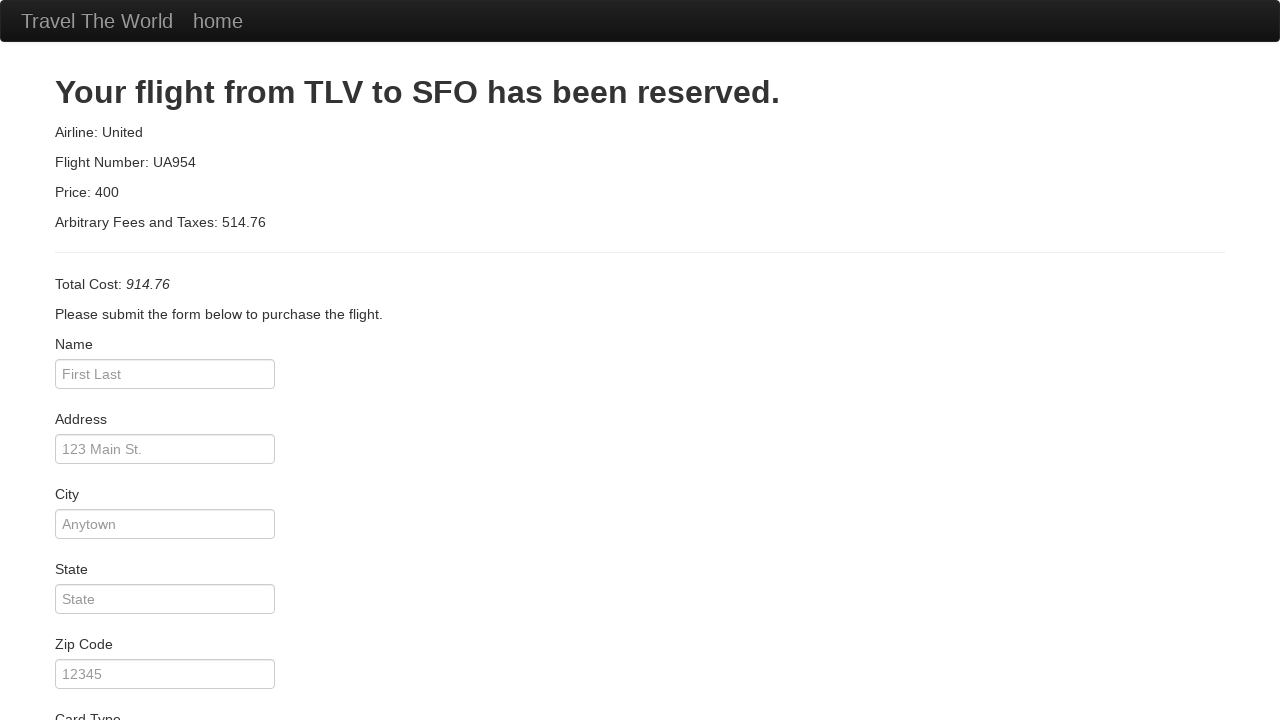

Clicked passenger name field at (165, 374) on #inputName
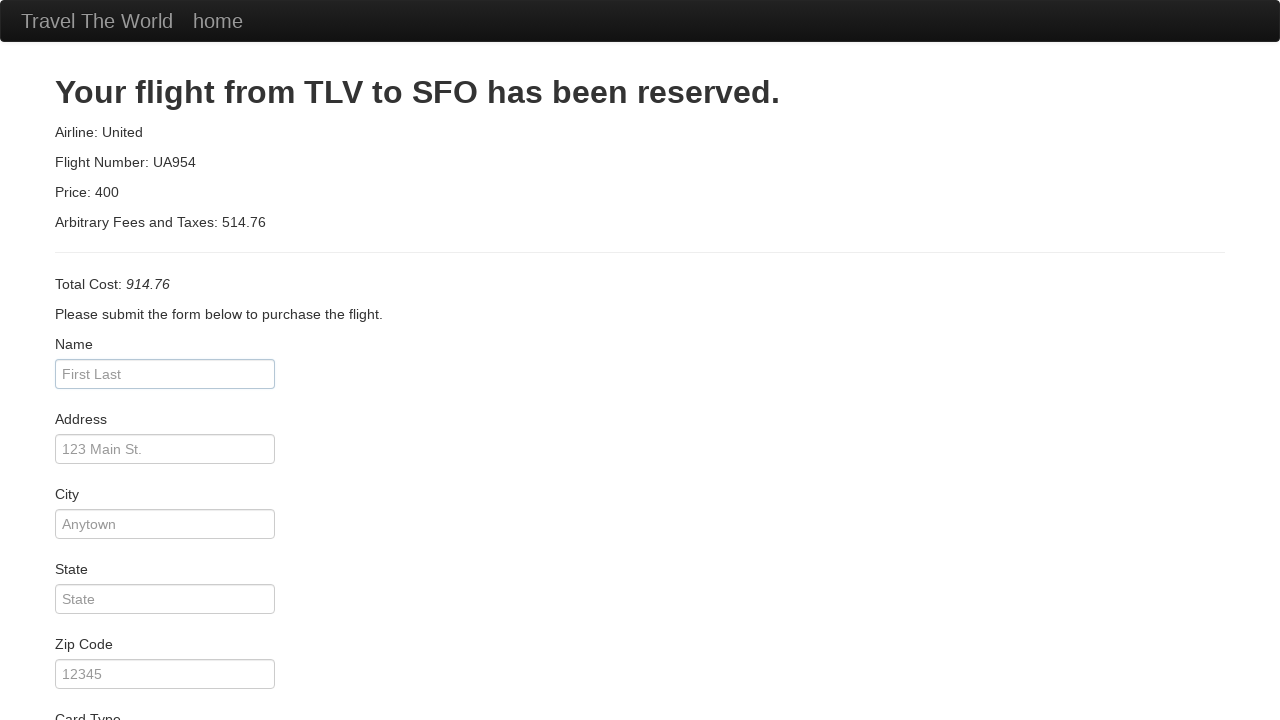

Filled passenger name as 'Tiago' on #inputName
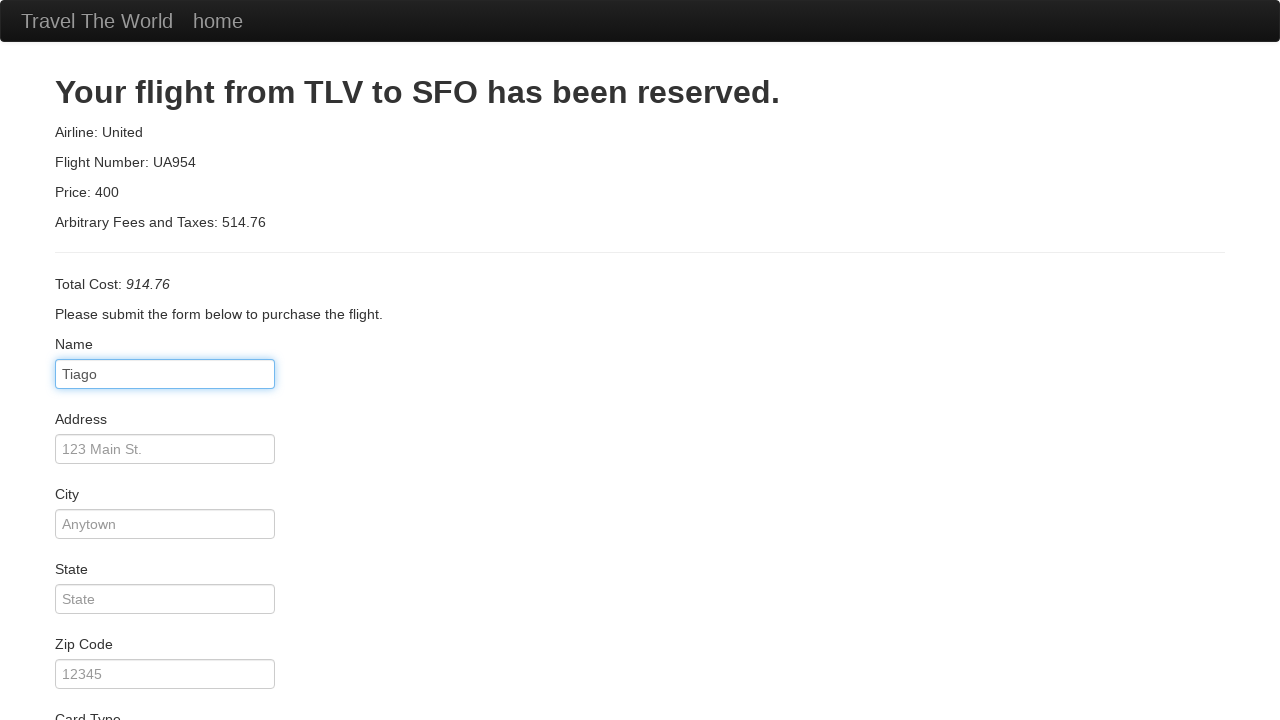

Filled address as 'Rua2' on #address
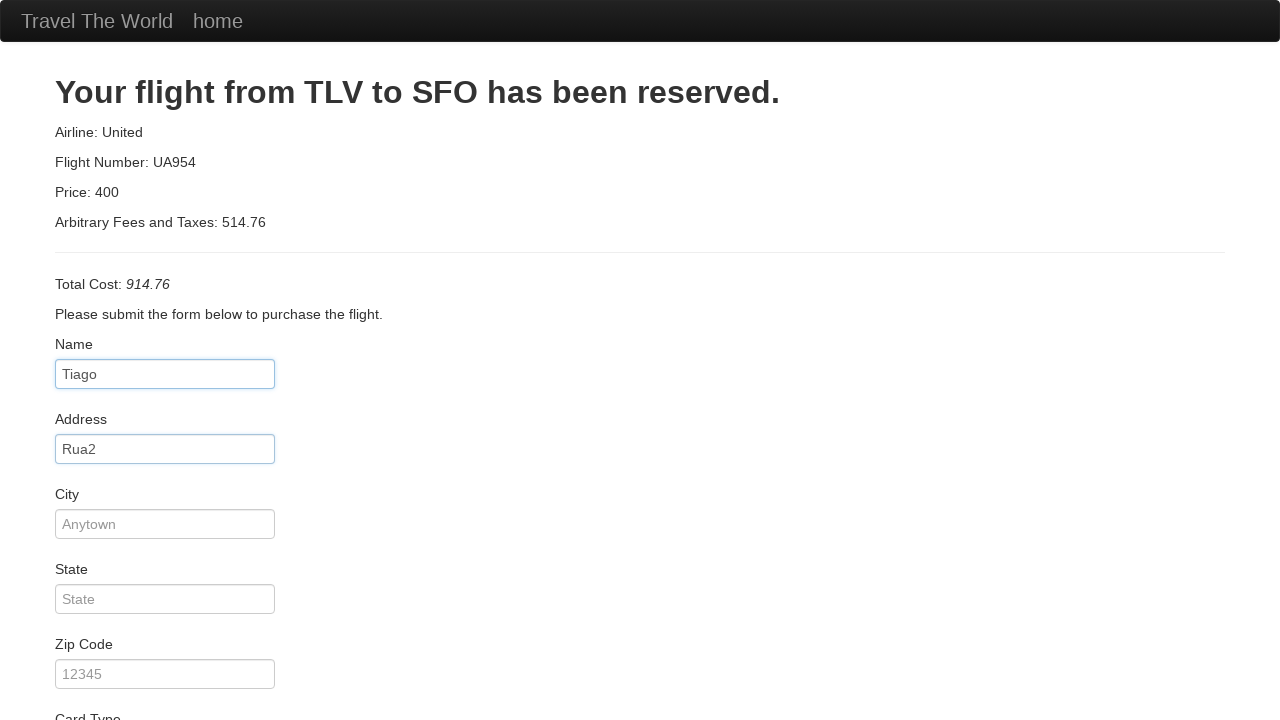

Filled city as 'Aveiro' on #city
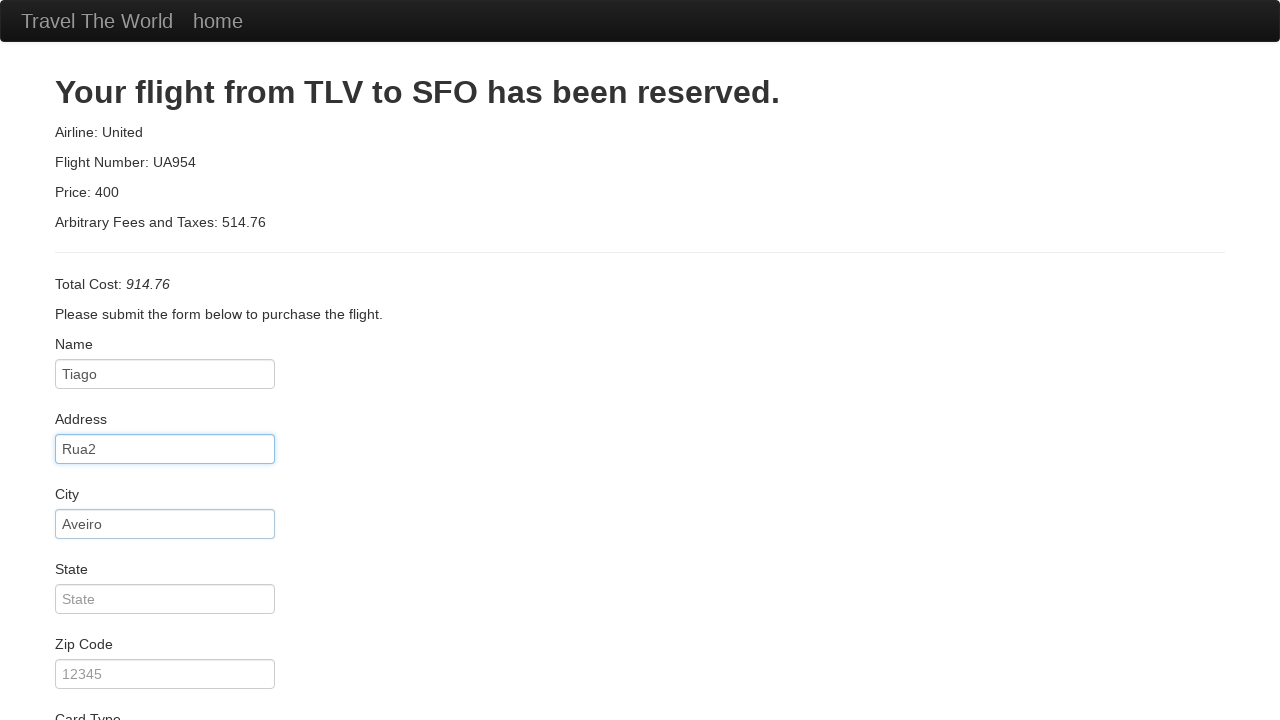

Filled zip code as '1233-123' on #zipCode
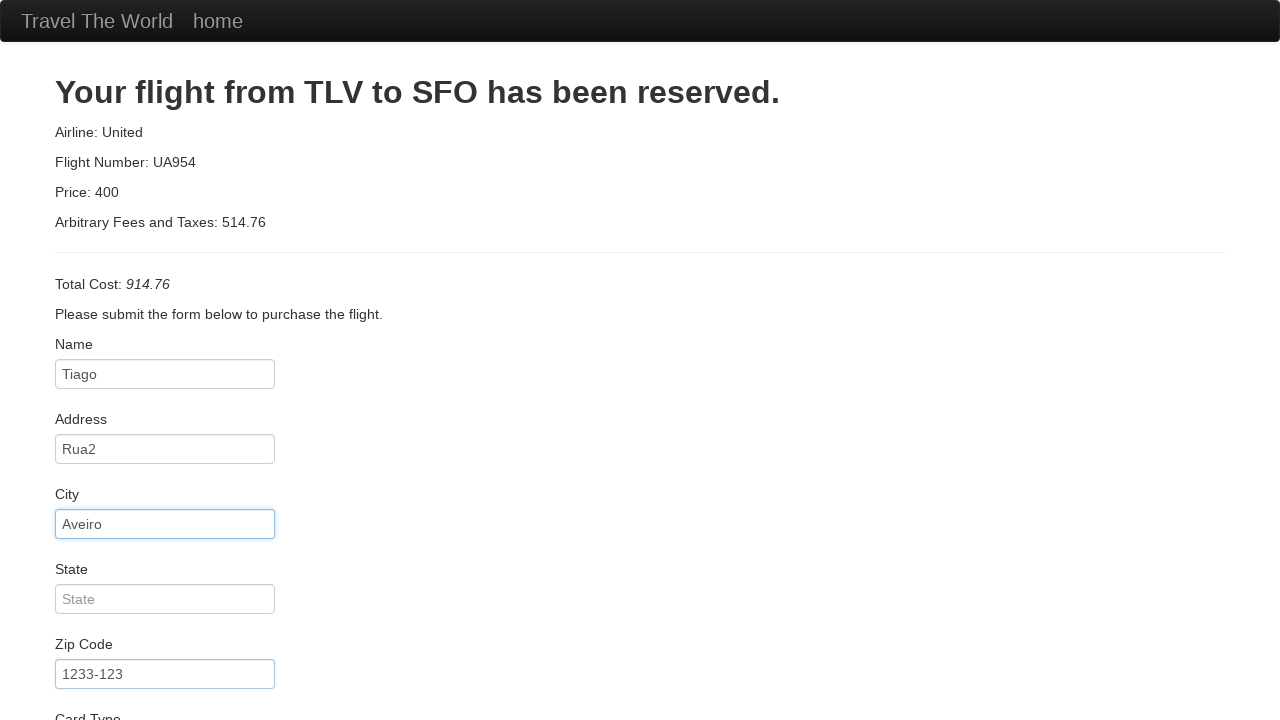

Filled credit card number on #creditCardNumber
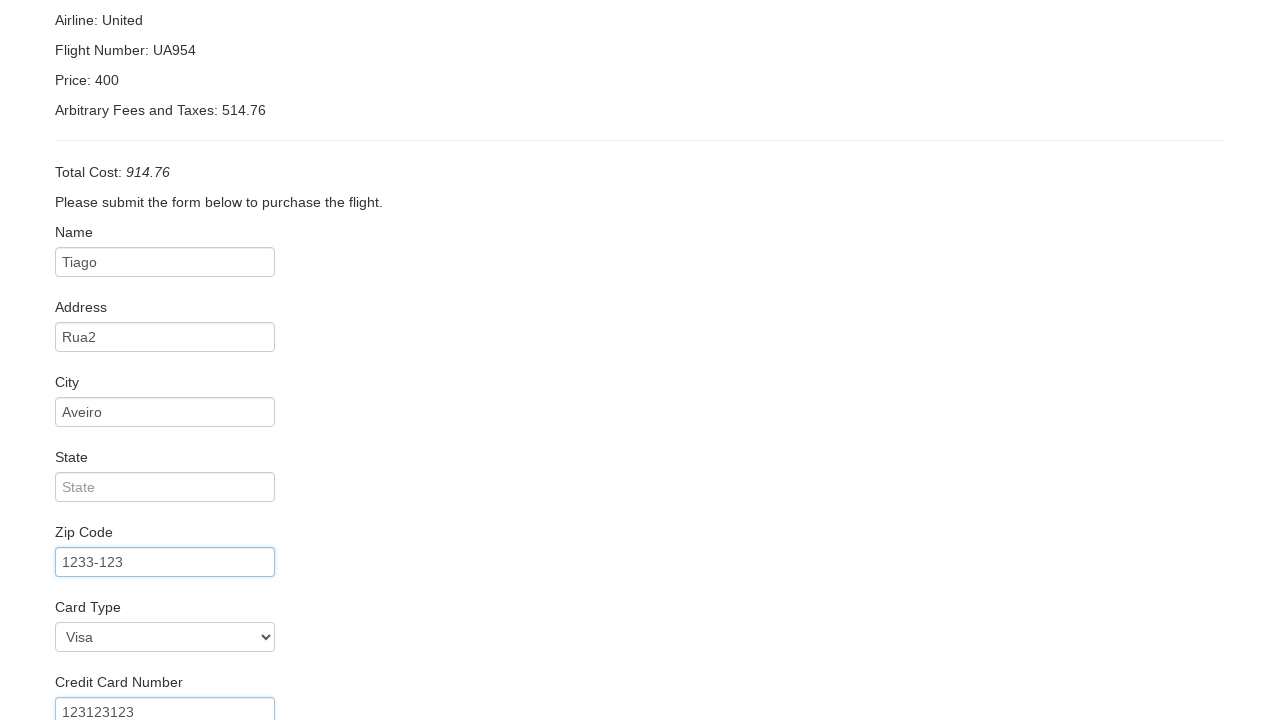

Filled cardholder name as 'Tiago Smth' on #nameOnCard
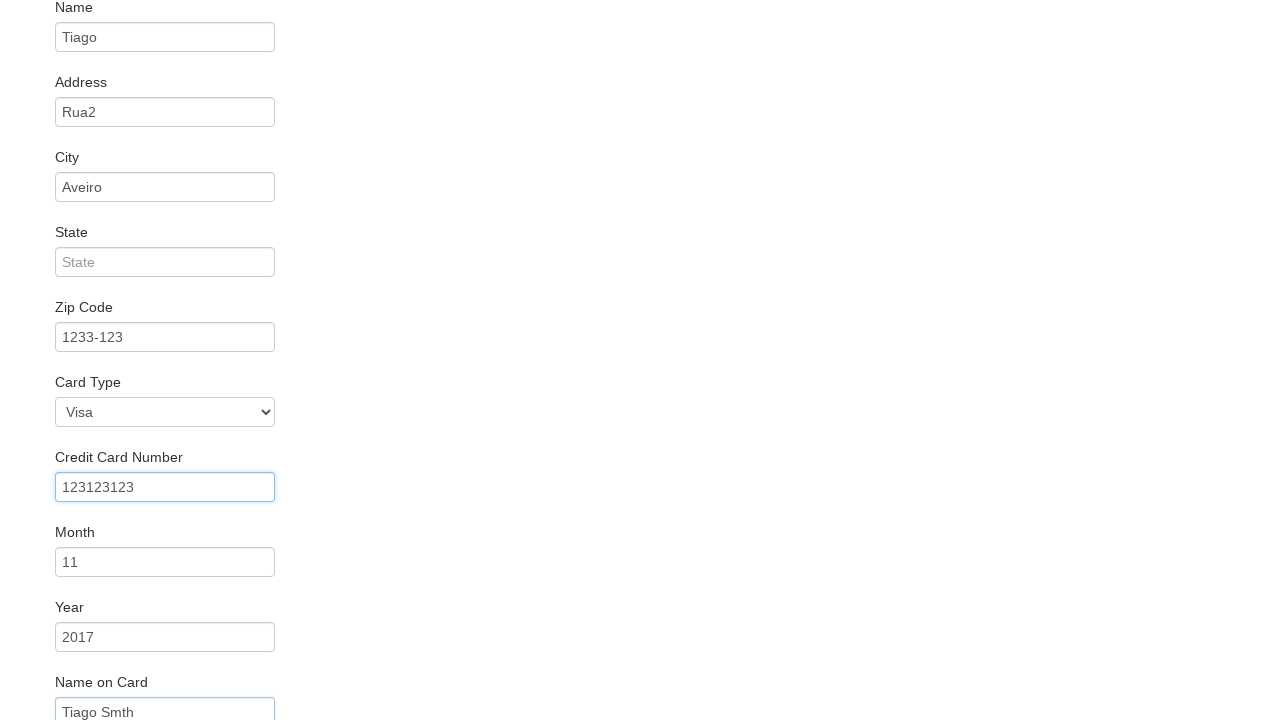

Clicked Purchase Flight button at (118, 685) on .btn-primary
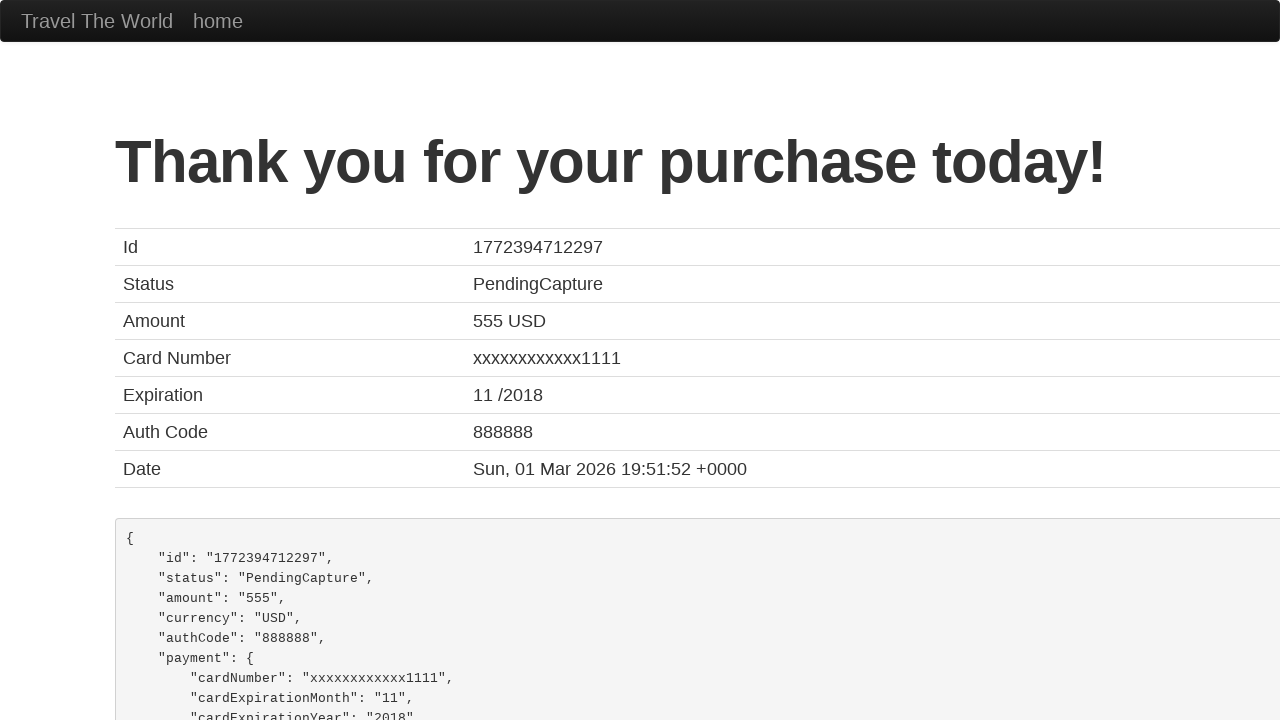

Confirmation page loaded with domcontentloaded state
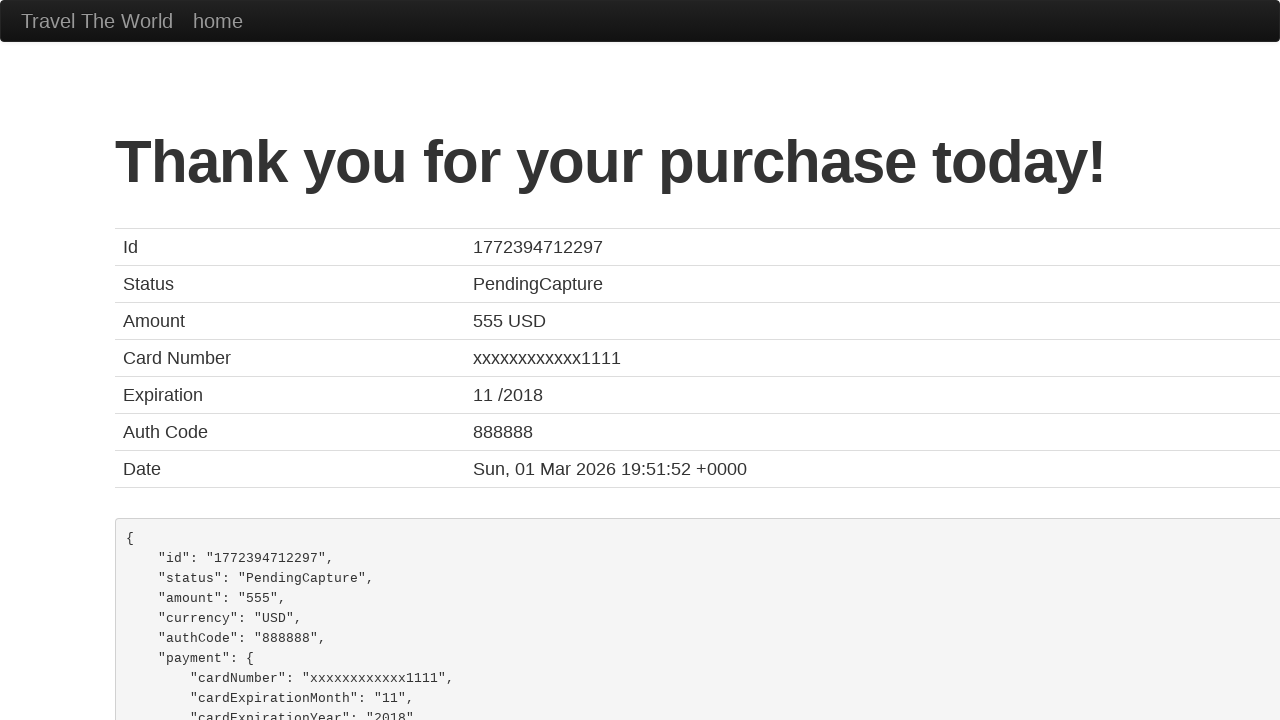

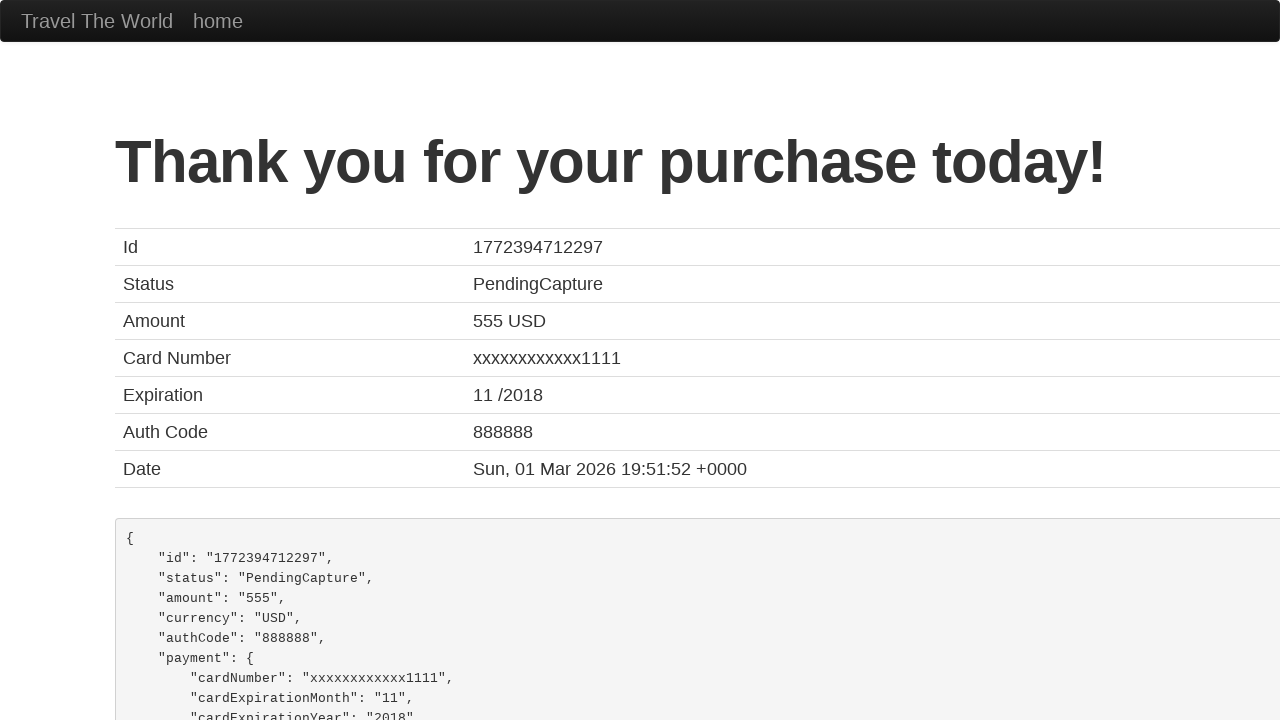